Tests right-click (context menu) functionality by performing a context click on an image element on a popup menu demo page

Starting URL: http://deluxe-menu.com/popup-mode-sample.html

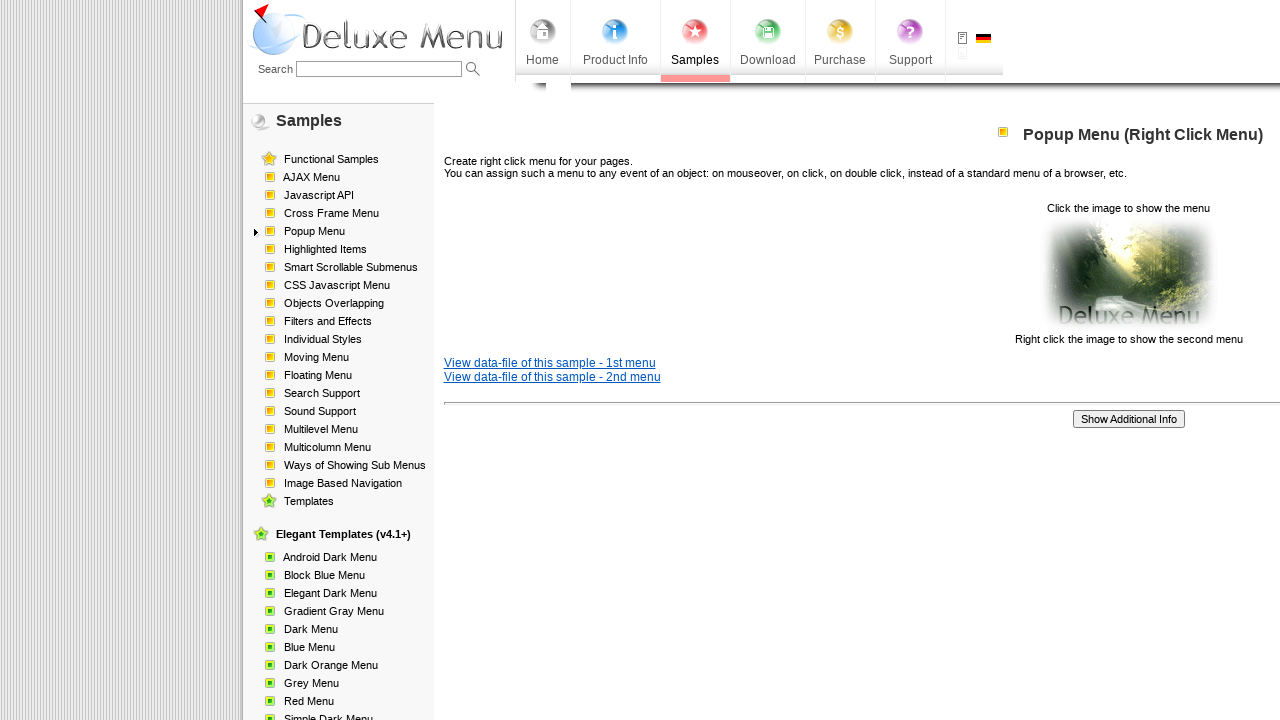

Image element loaded and ready
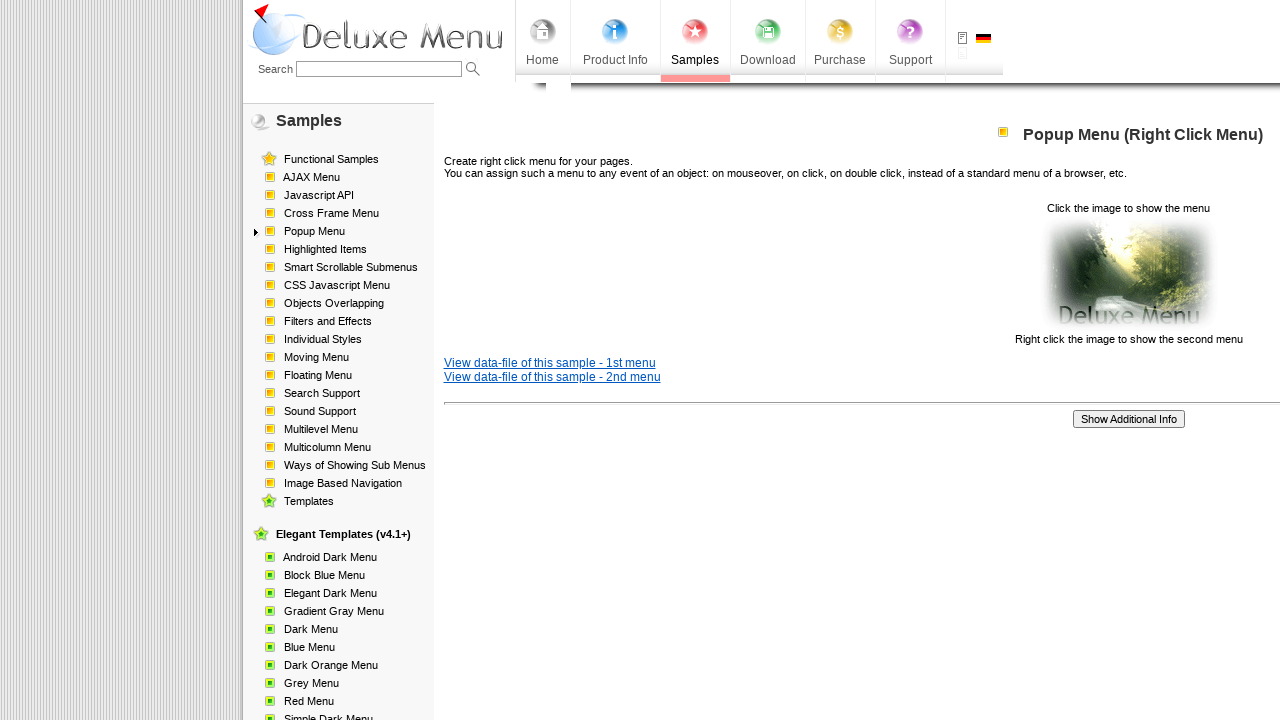

Right-clicked on image element to open context menu at (1128, 274) on xpath=//html/body/div[1]/table/tbody/tr/td[2]/div[2]/table[1]/tbody/tr/td[3]/p[2
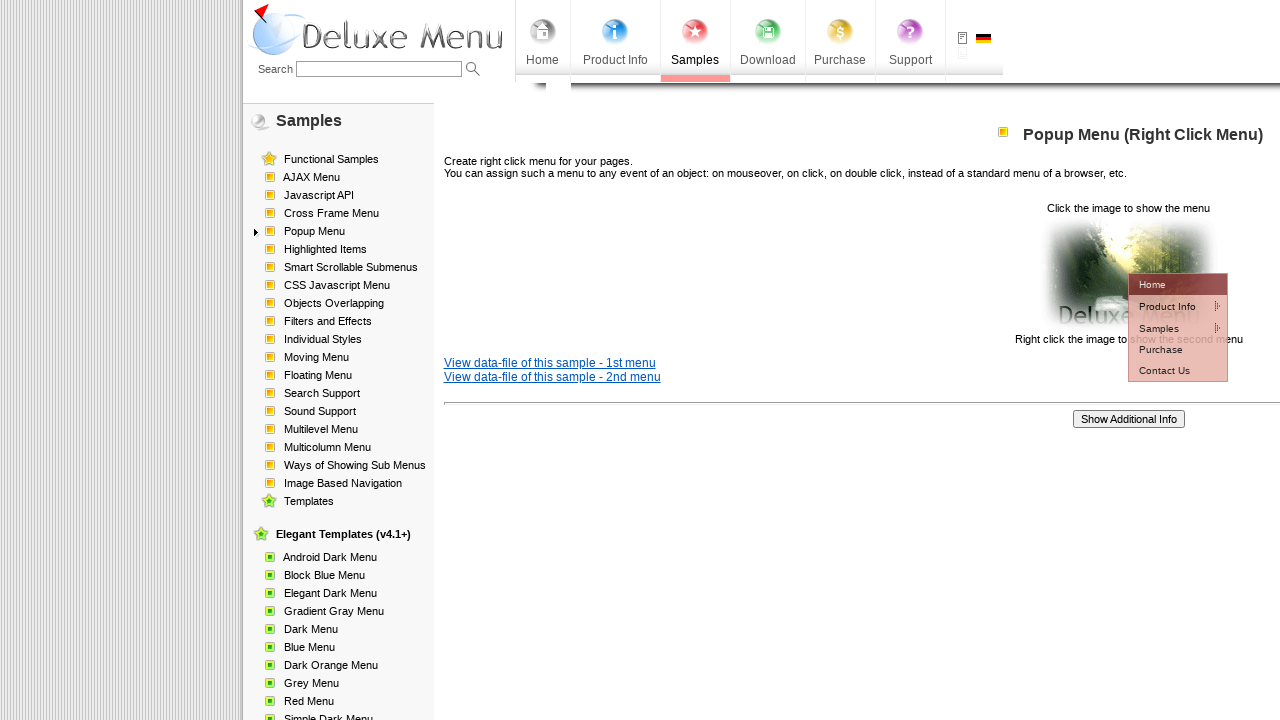

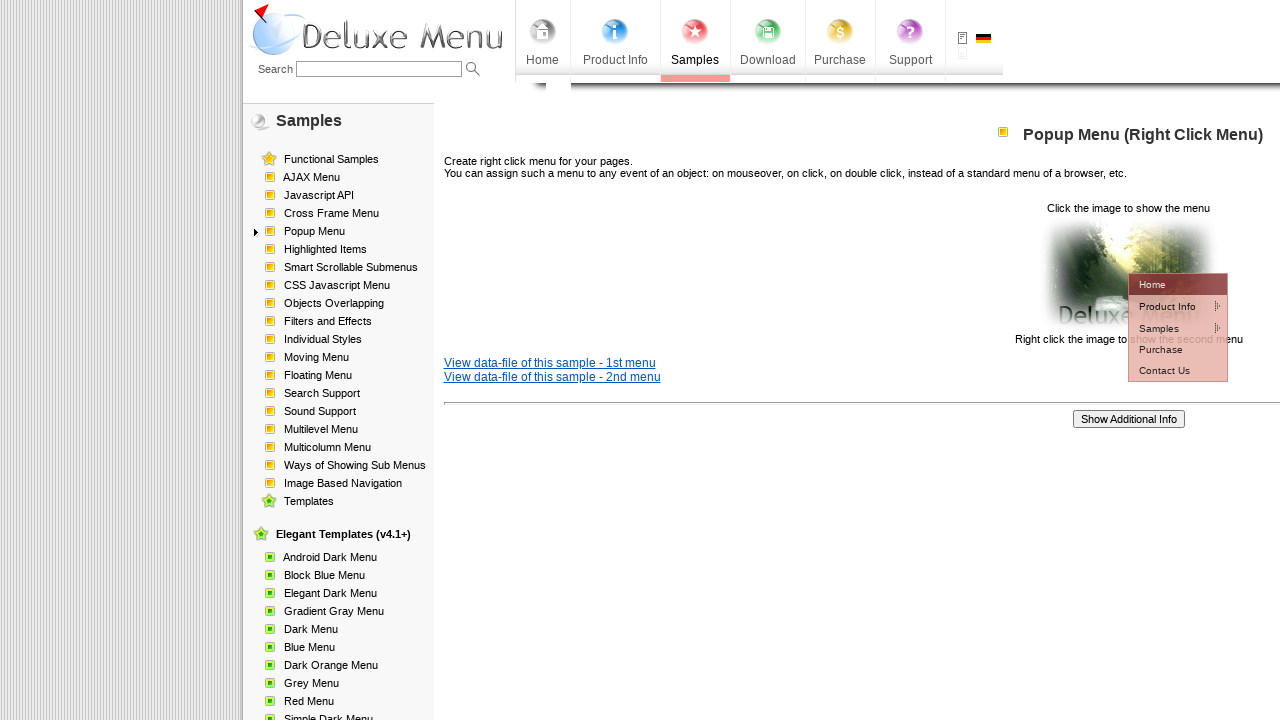